Simple navigation test that opens the Python.org homepage

Starting URL: https://www.python.org/

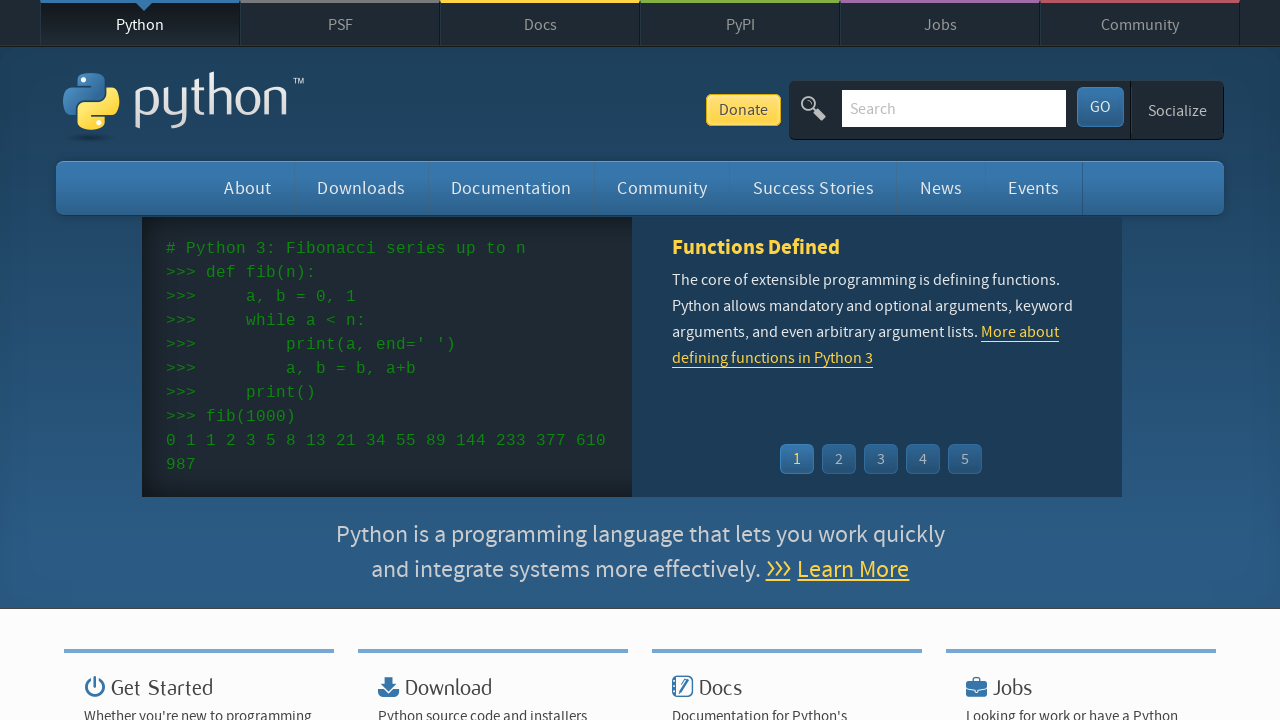

Navigated to Python.org homepage
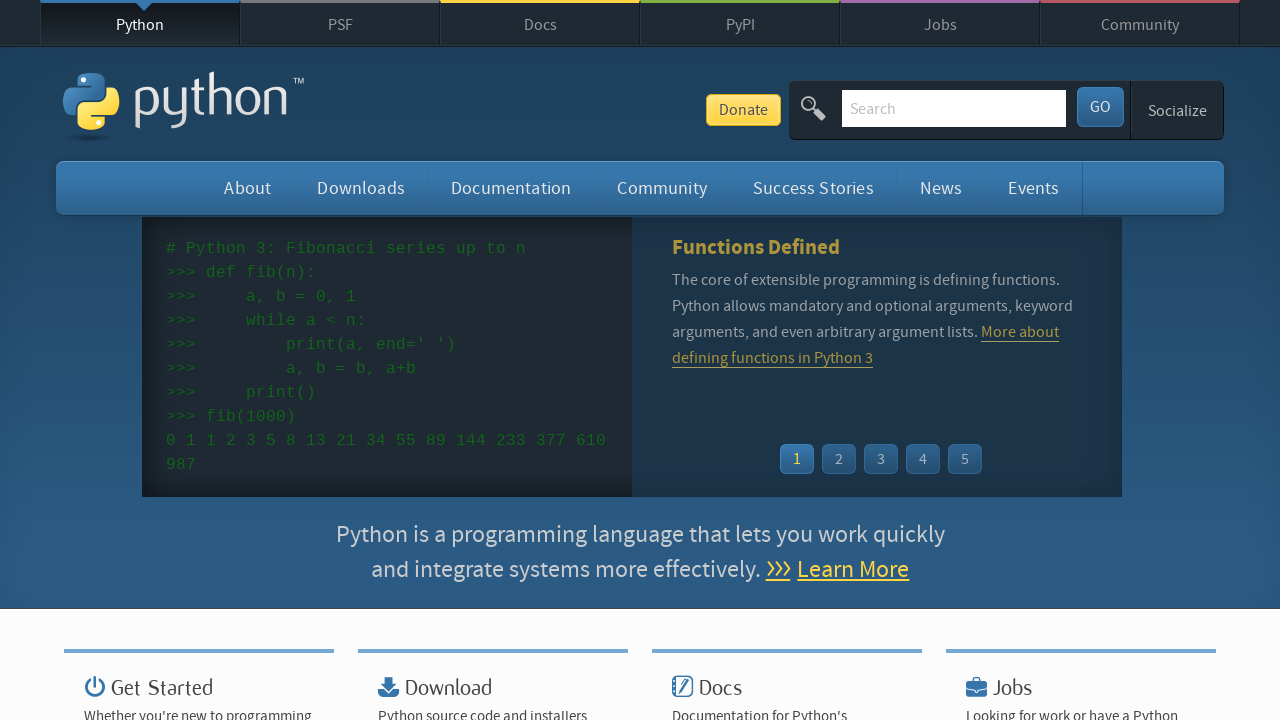

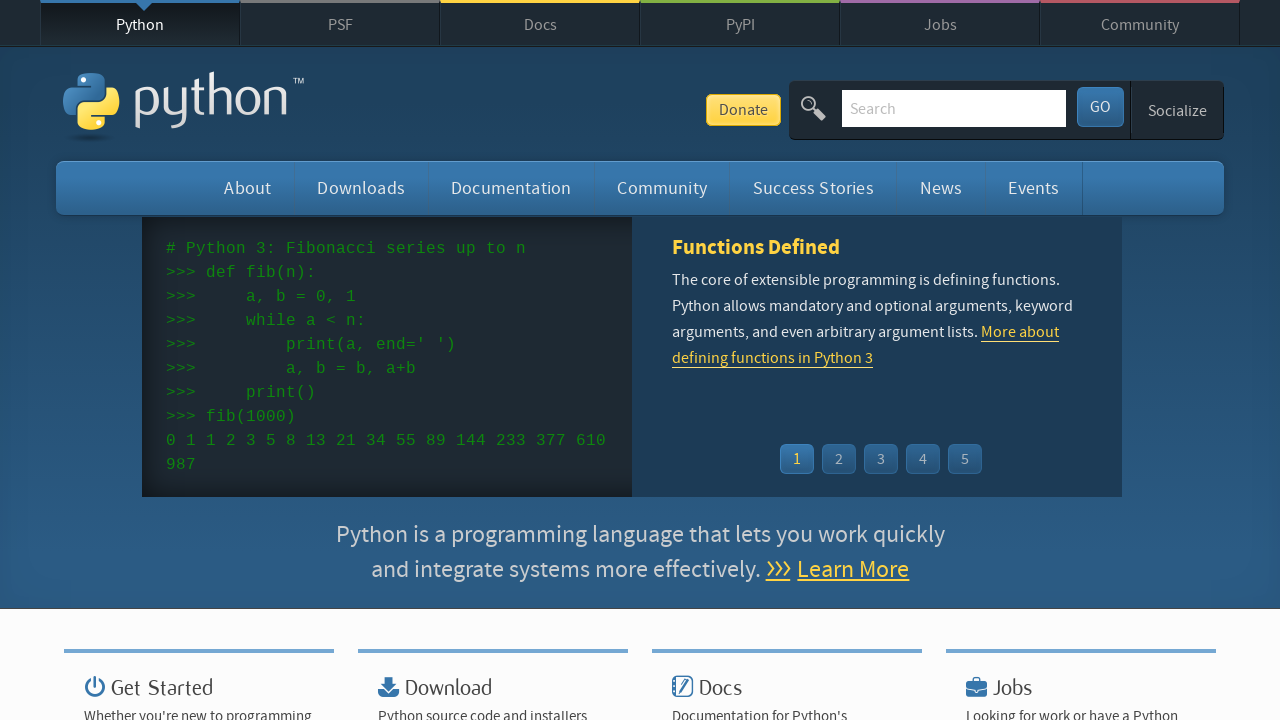